Tests various browser automation features on a practice page including form interactions, dropdown selection, window handling, and element interactions

Starting URL: https://www.letskodeit.com/practice

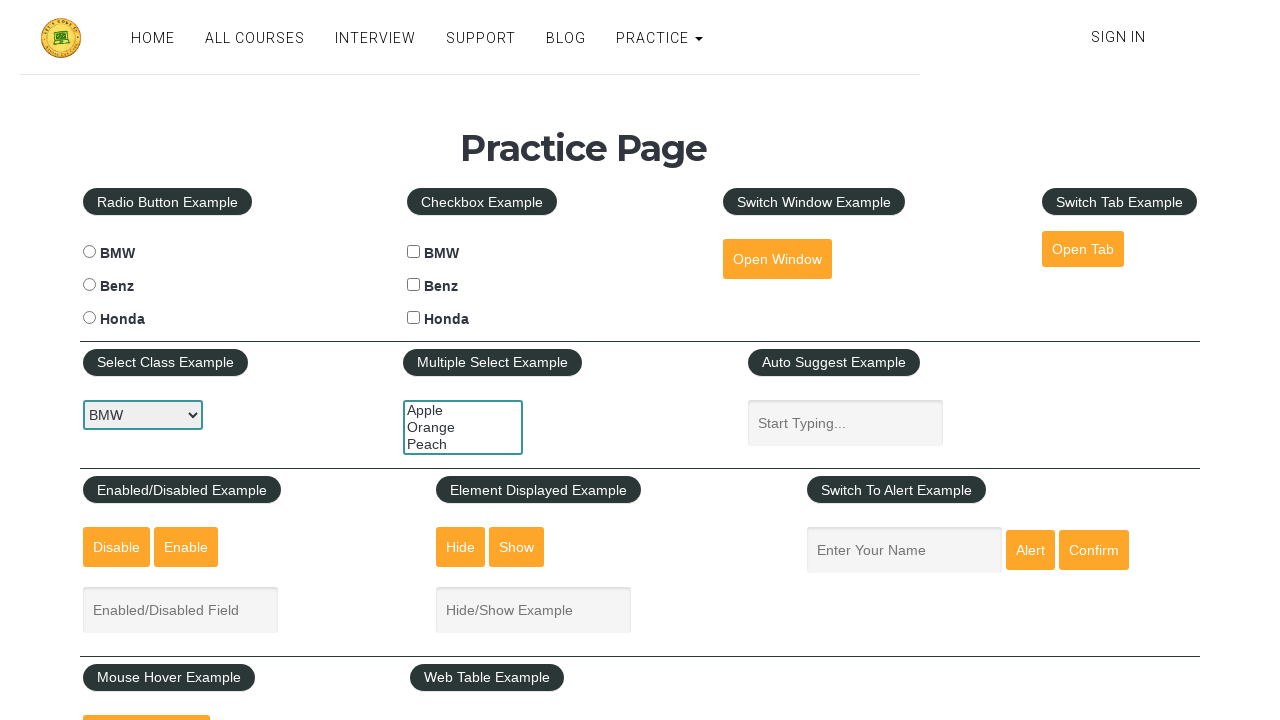

Navigated back in browser history
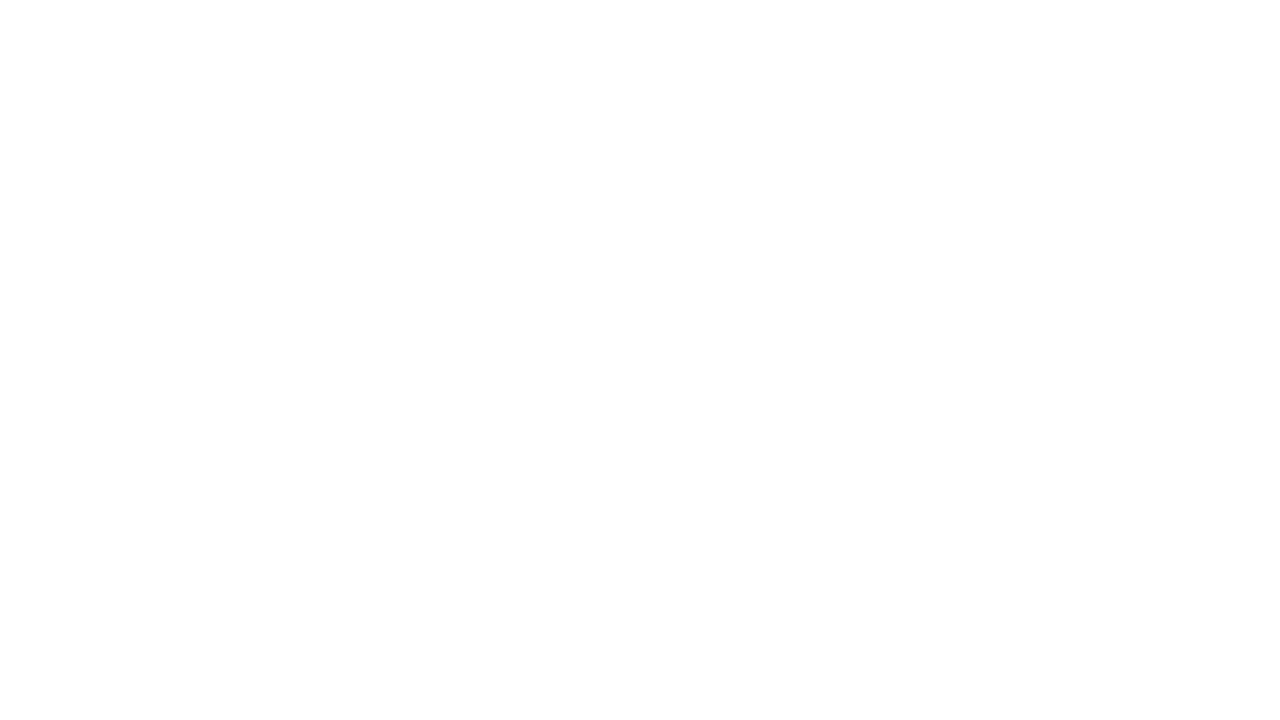

Navigated forward in browser history
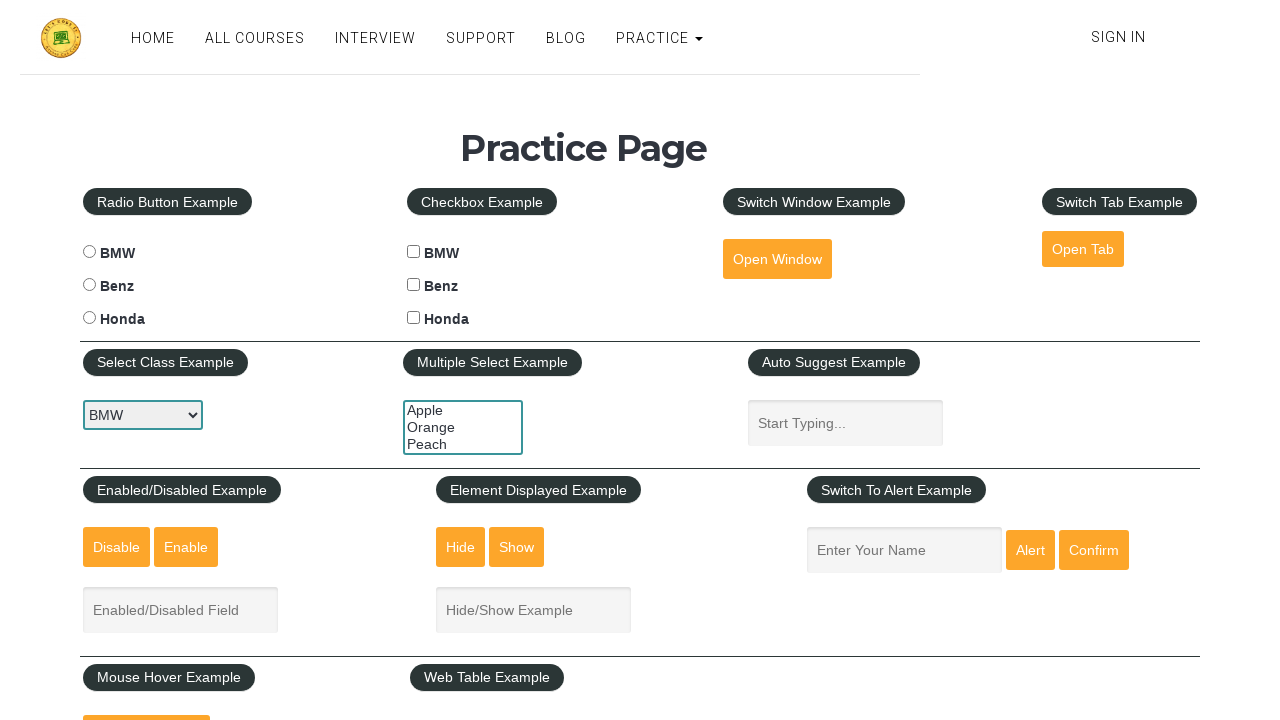

Reloaded the current page
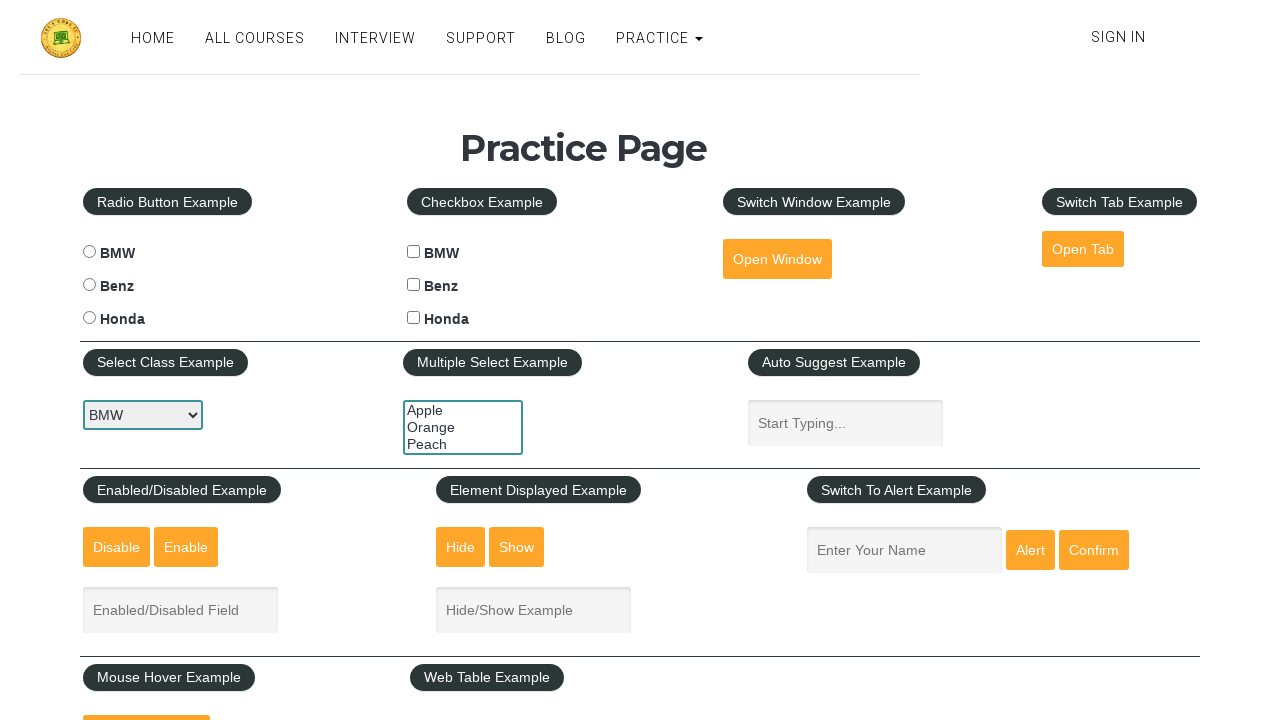

Filled name input field with 'Anna' on //input[@id='name' and @placeholder='Enter Your Name']
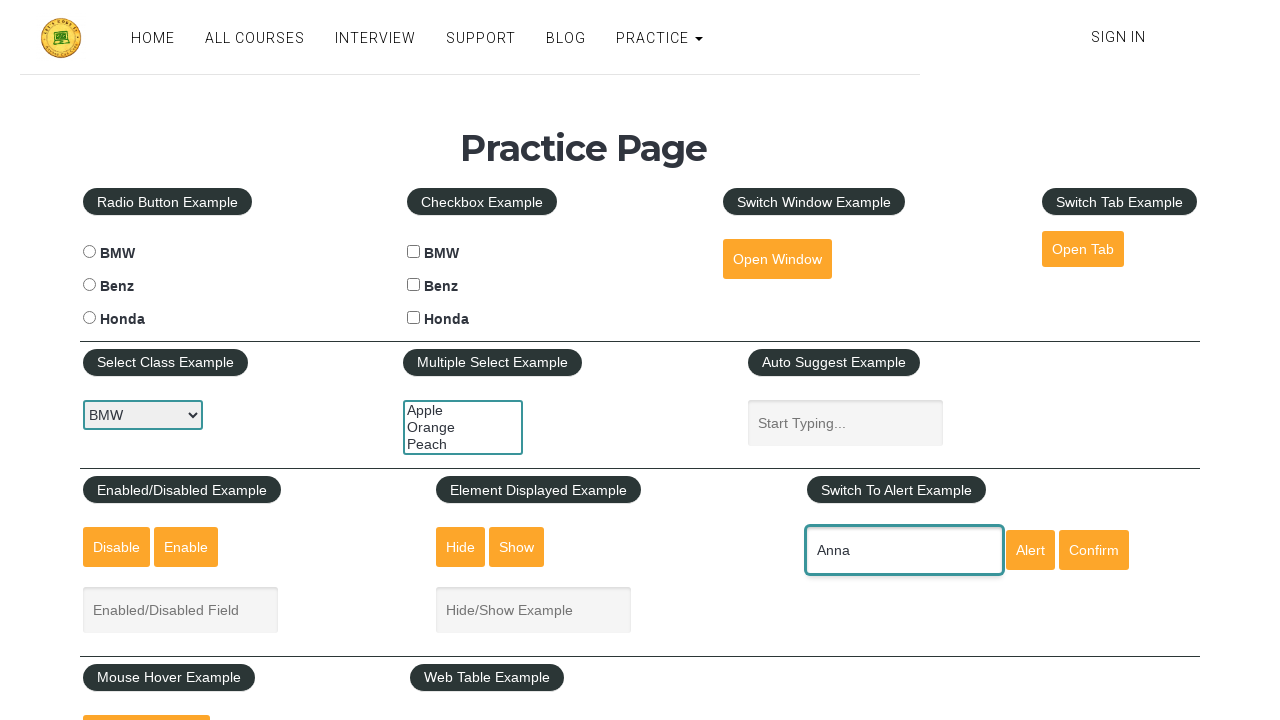

Cleared name input field on //input[@id='name' and @placeholder='Enter Your Name']
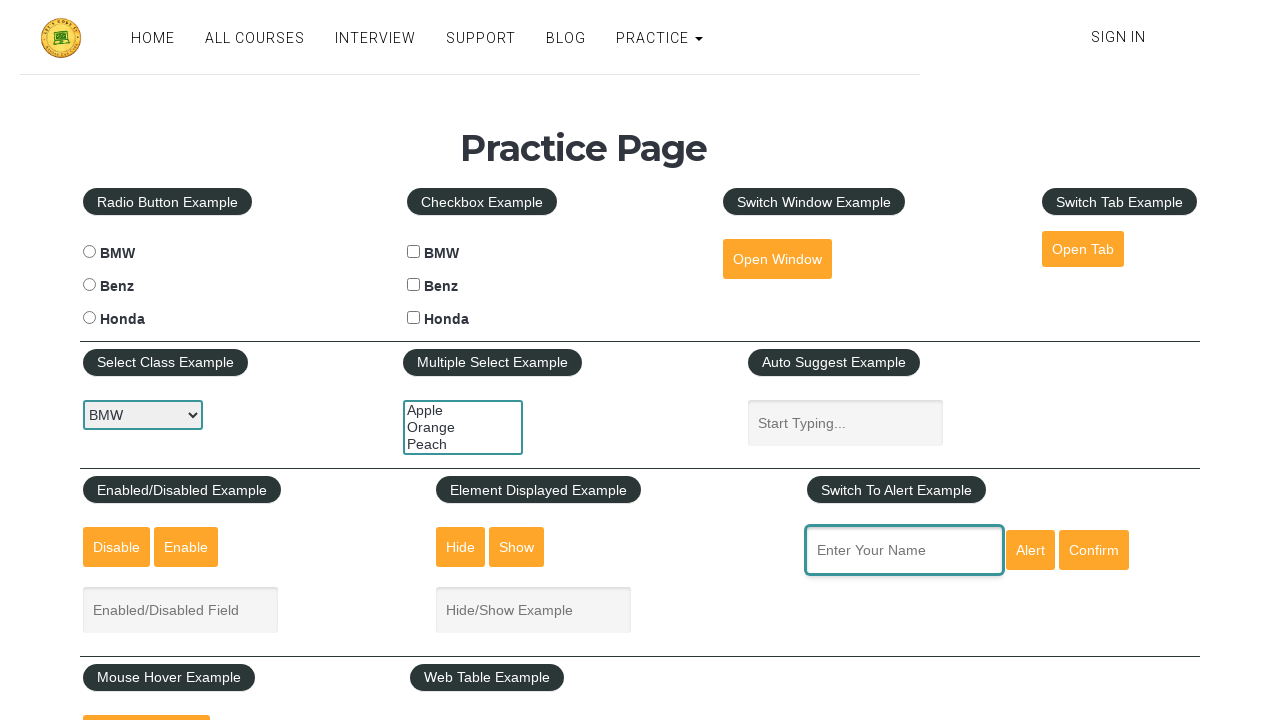

Clicked show button to display textbox at (517, 547) on xpath=//input[@id='show-textbox']
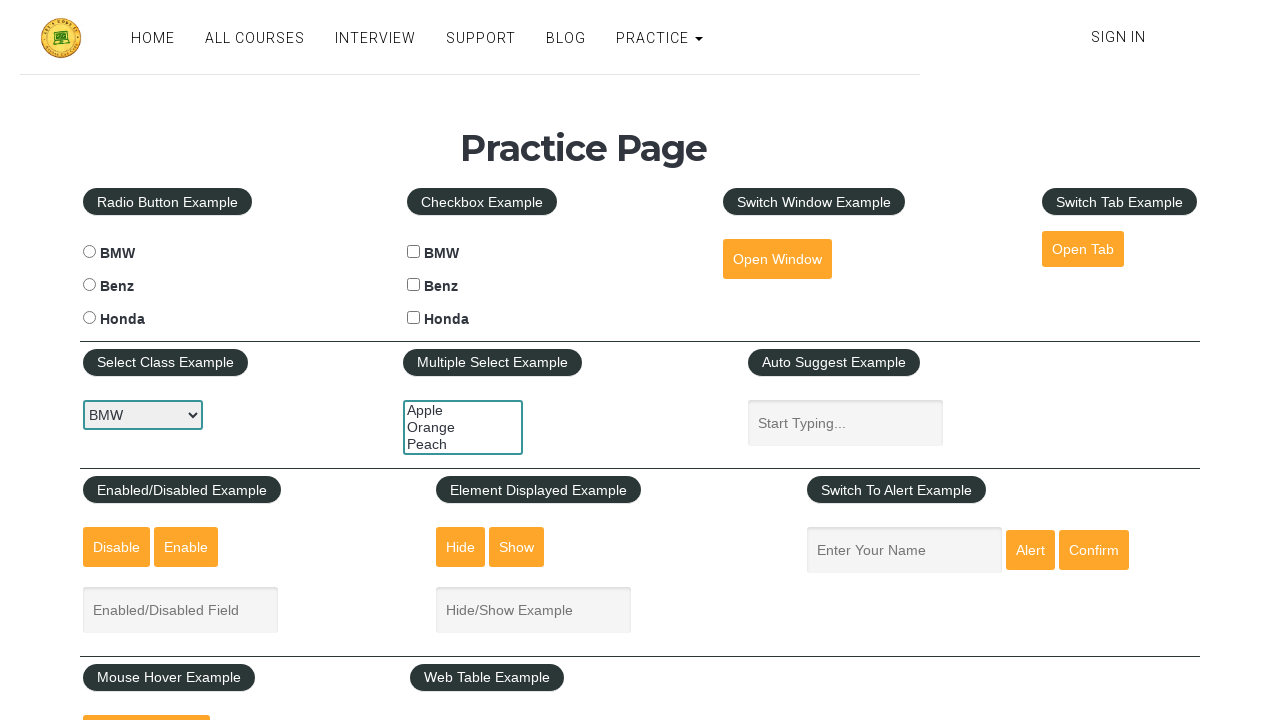

Clicked disable button at (116, 547) on xpath=//input[@id='disabled-button']
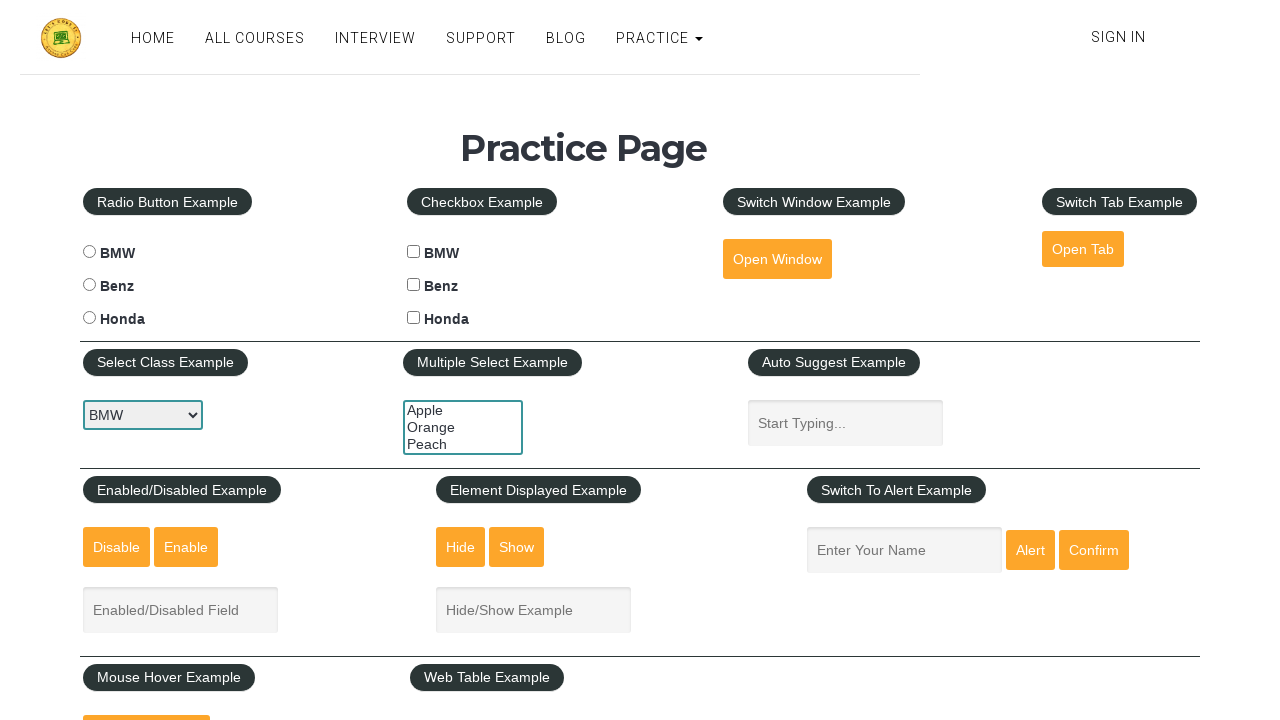

Selected first option from car dropdown by index on //select[@id='carselect']
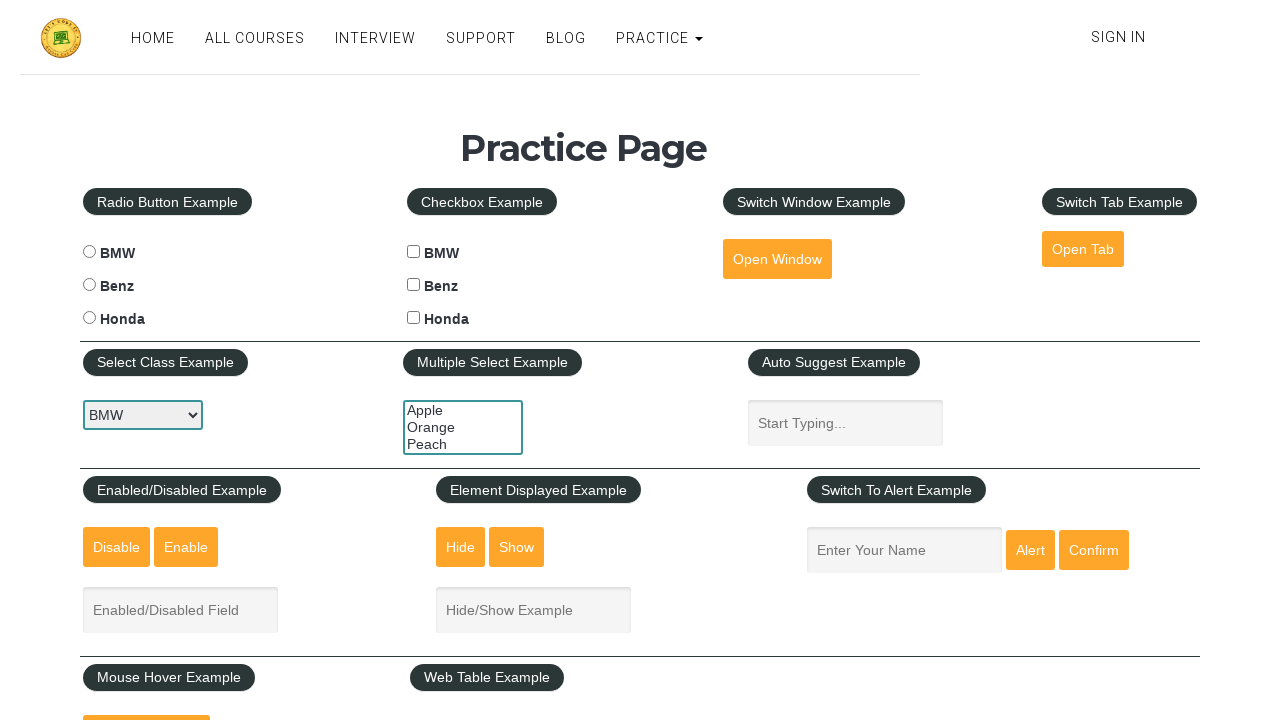

Selected 'benz' from car dropdown by value on //select[@id='carselect']
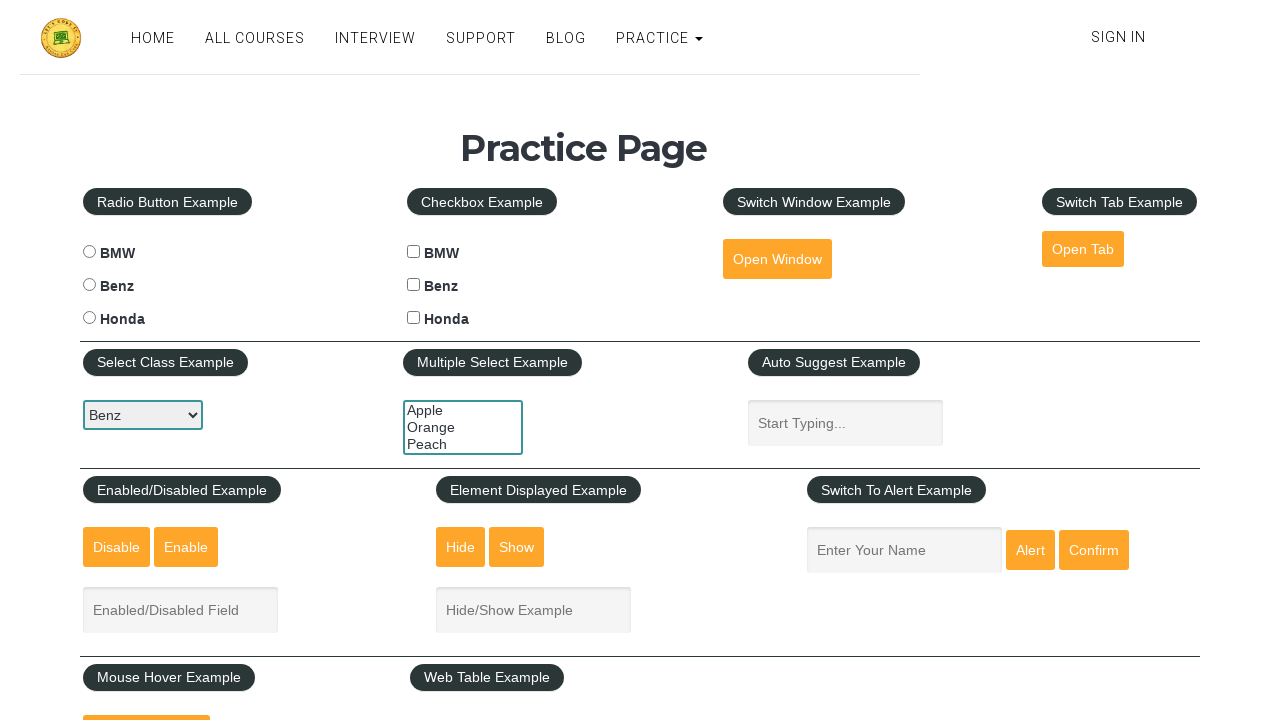

Selected 'Honda' from car dropdown by label on //select[@id='carselect']
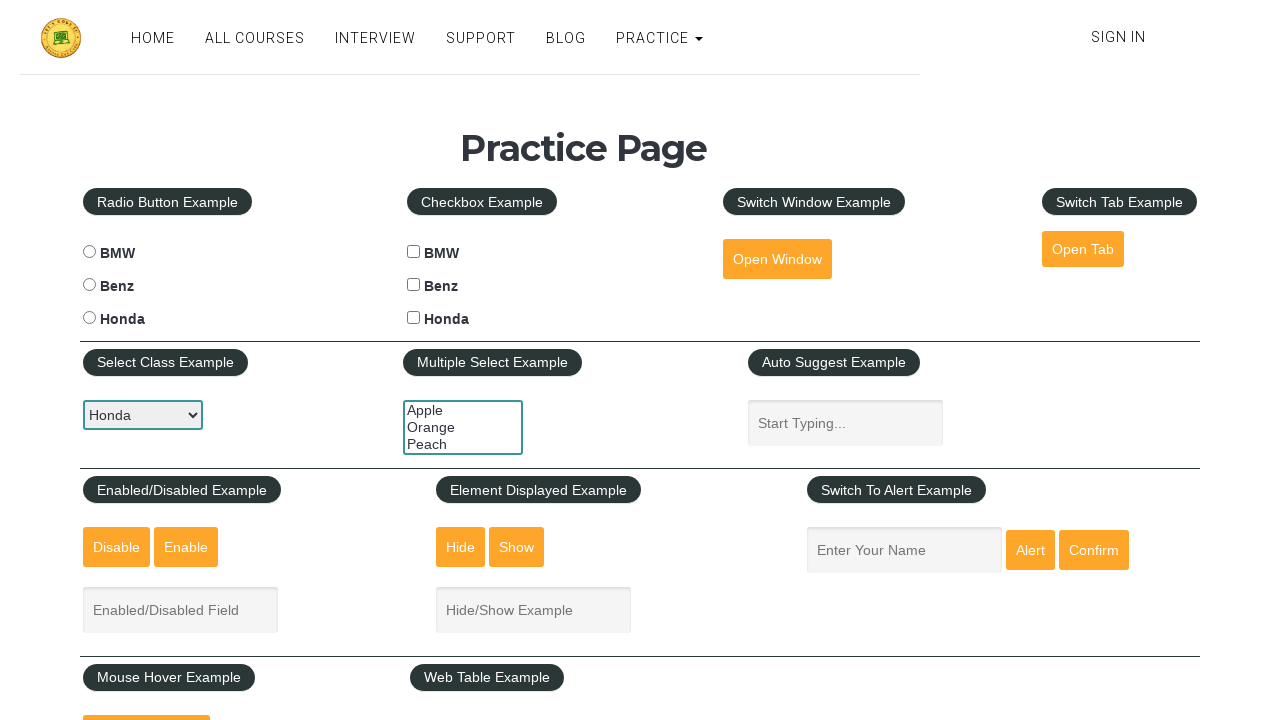

Opened a new browser tab/window
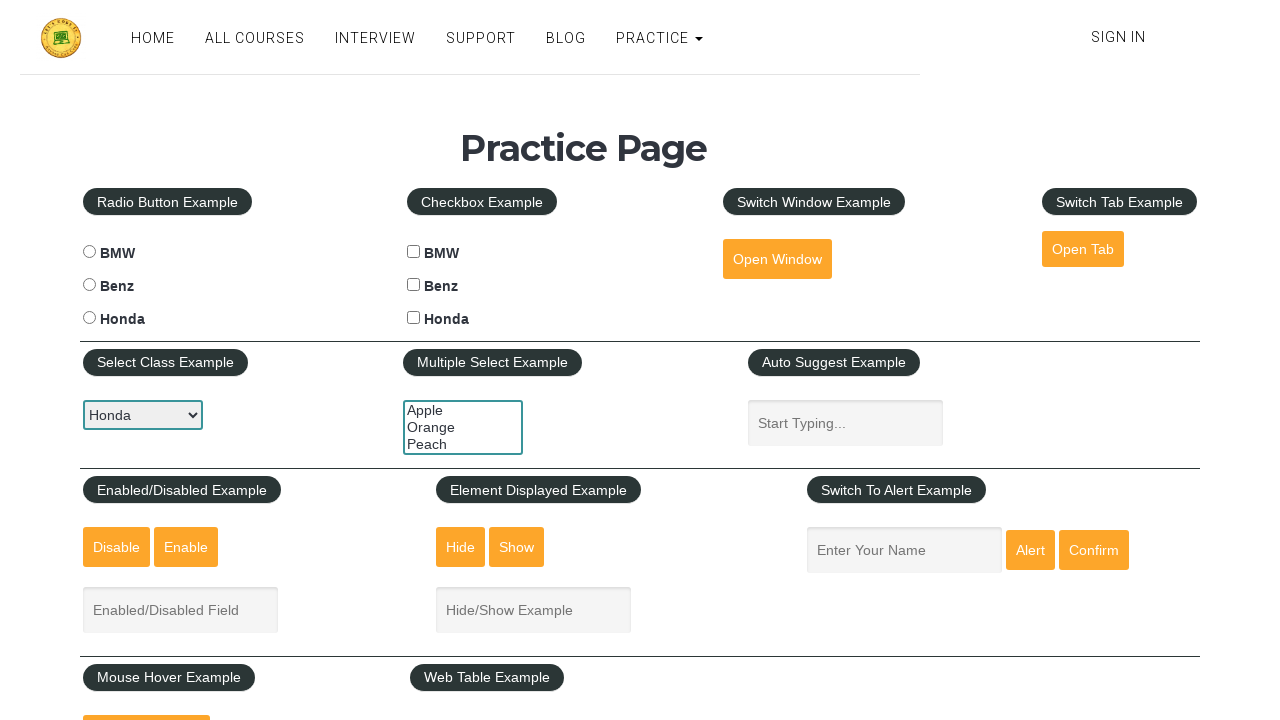

Navigated to Python.org in the new tab
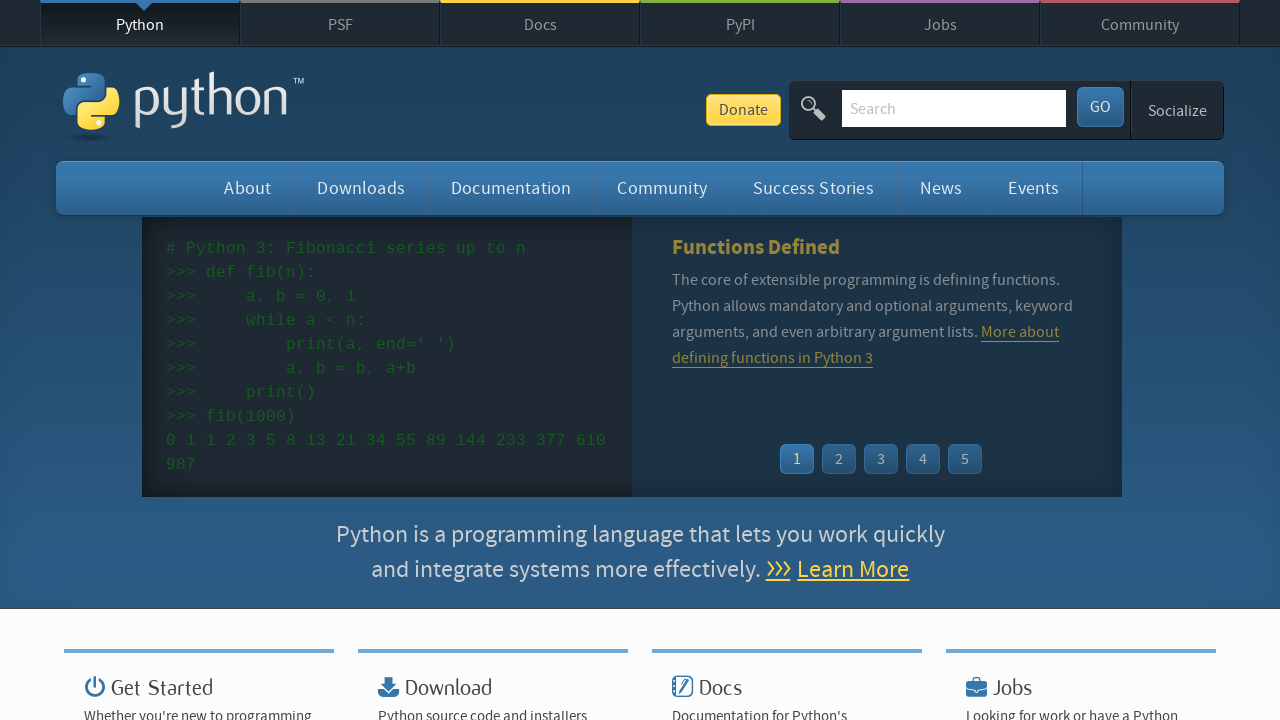

Closed the new tab/window
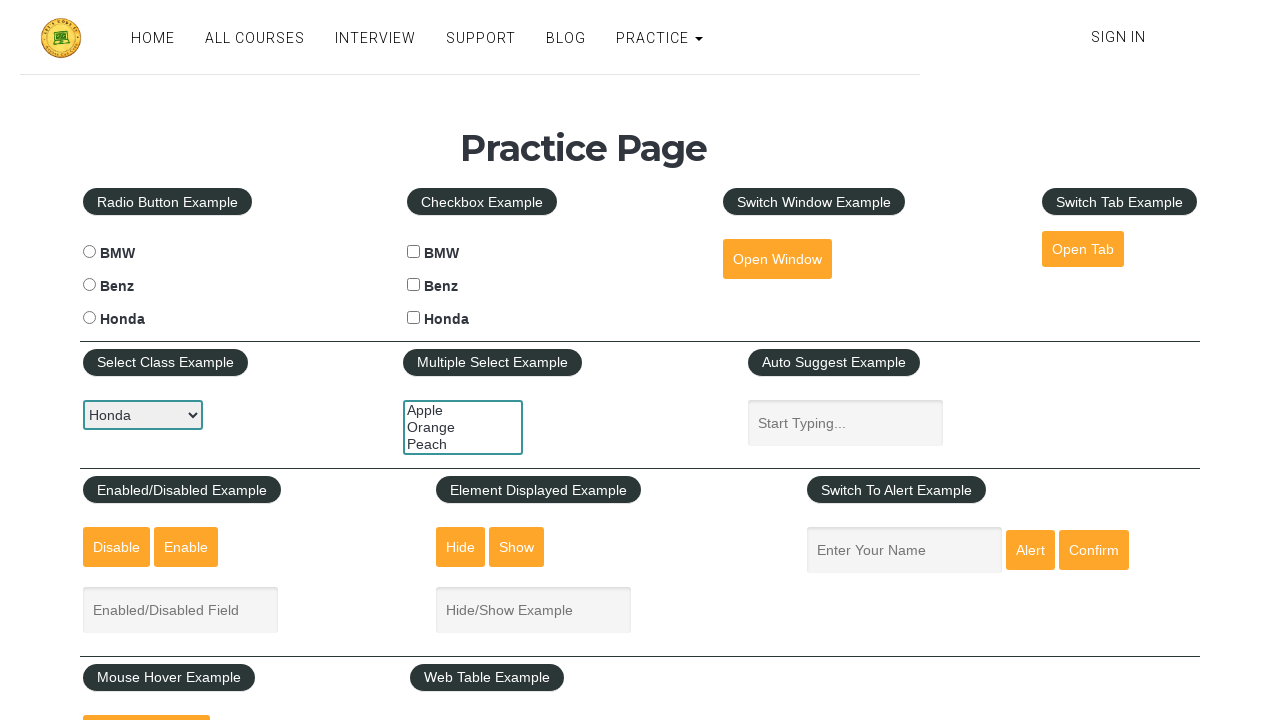

Hovered over iFrame Example legend element at (149, 360) on xpath=//legend[text()='iFrame Example']
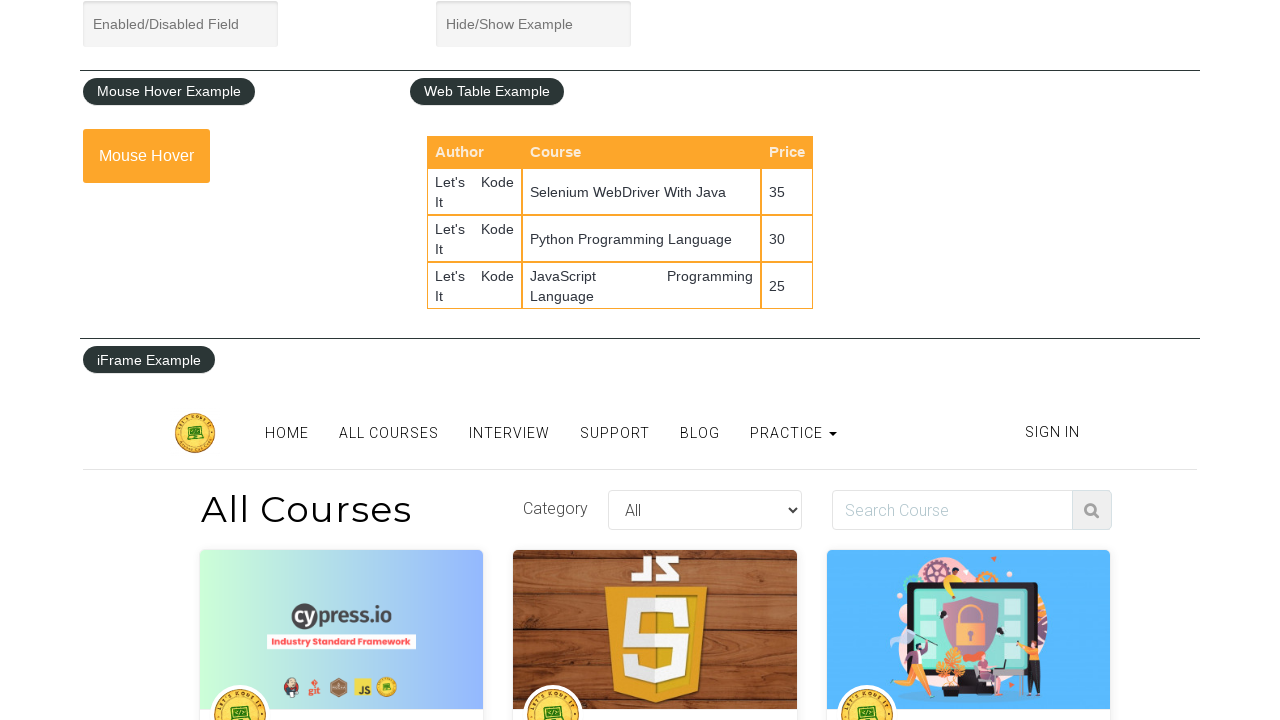

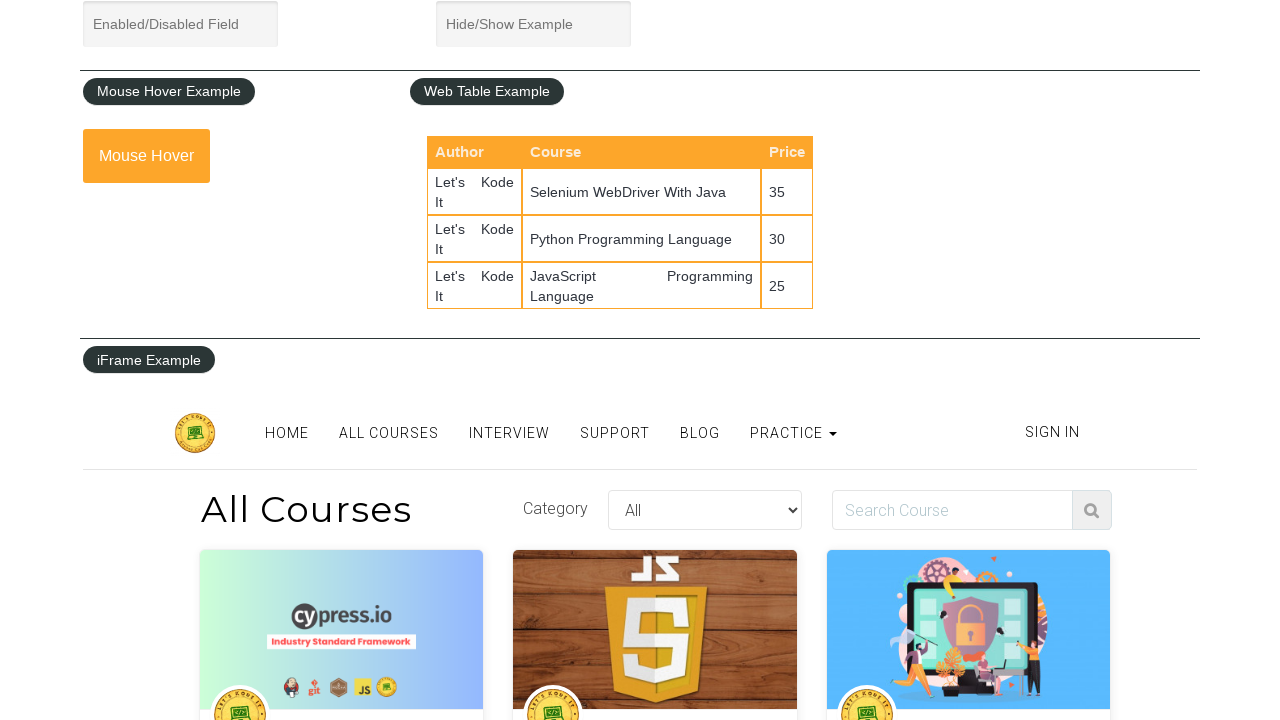